Navigates to Red Bus homepage and retrieves the page title and current URL to verify successful navigation.

Starting URL: https://www.redbus.in

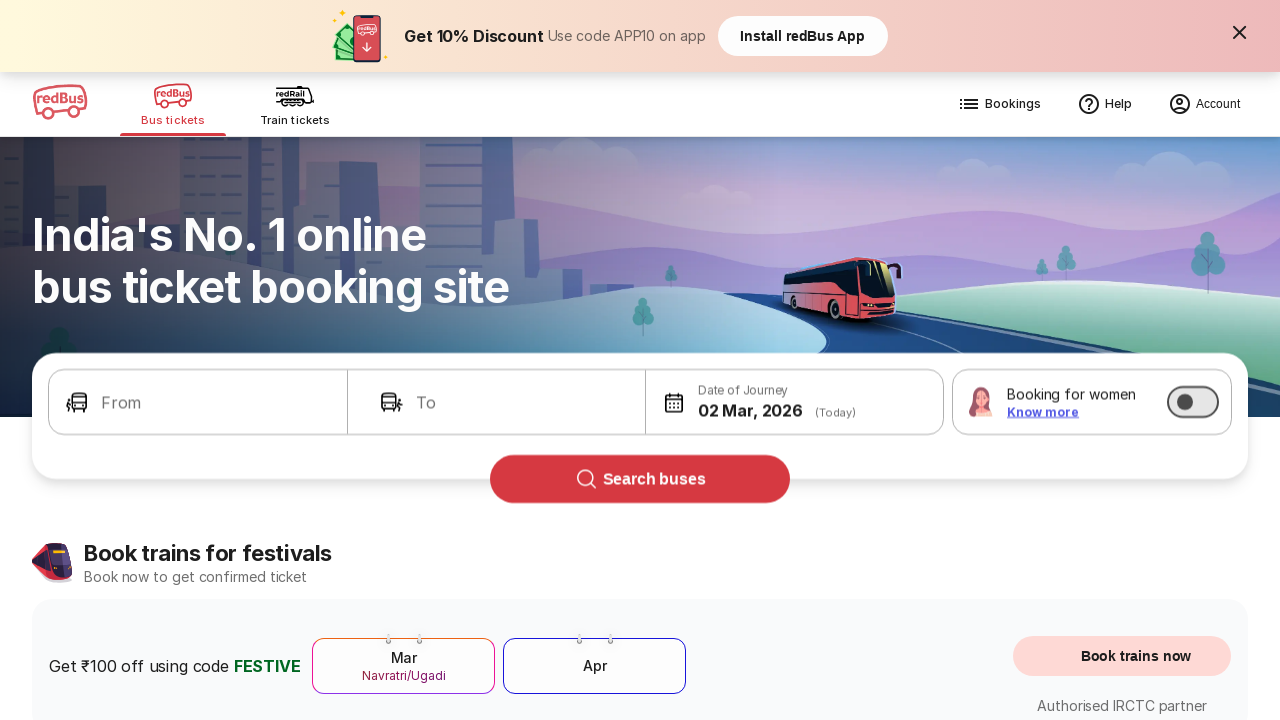

Waited for page to reach domcontentloaded state
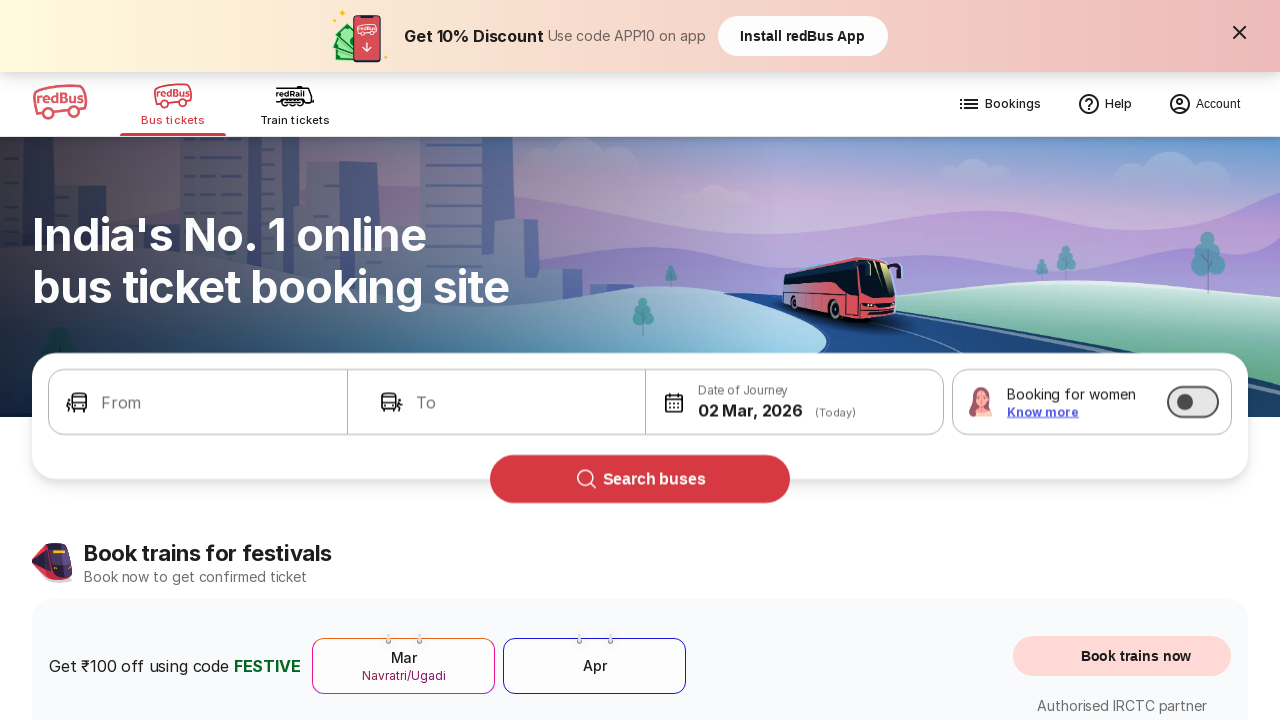

Retrieved Red Bus page title
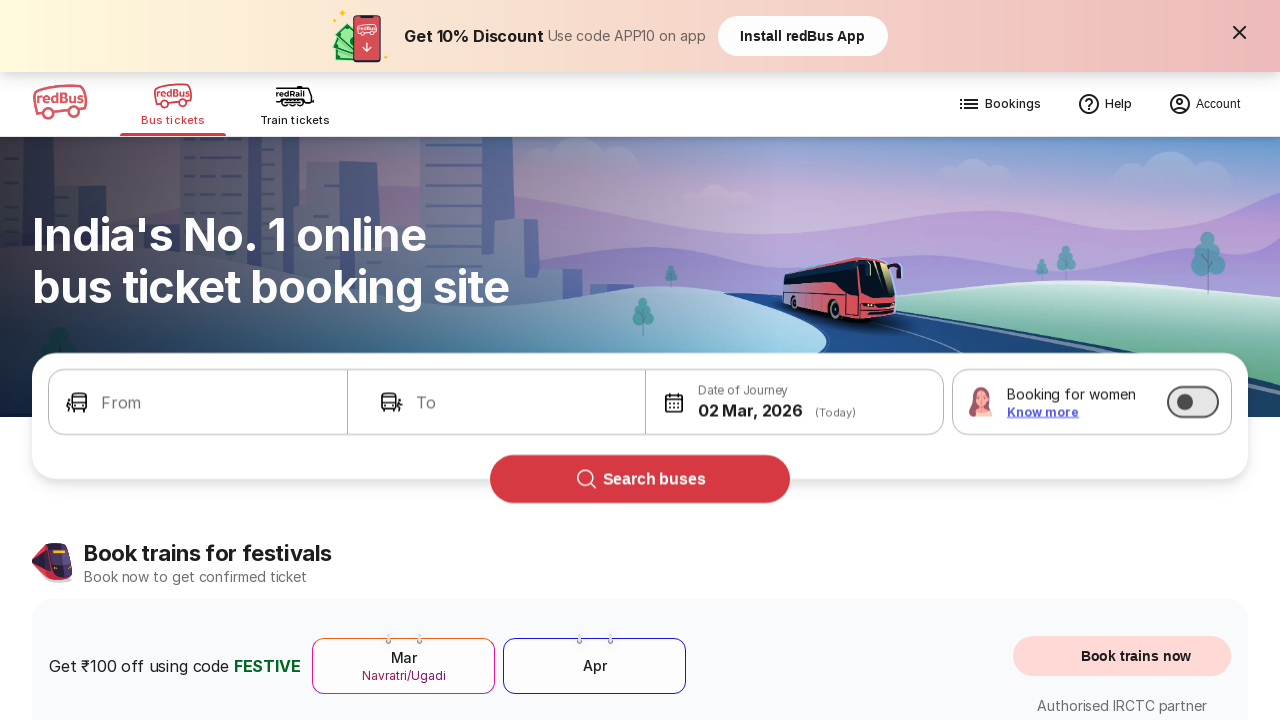

Retrieved Red Bus page URL
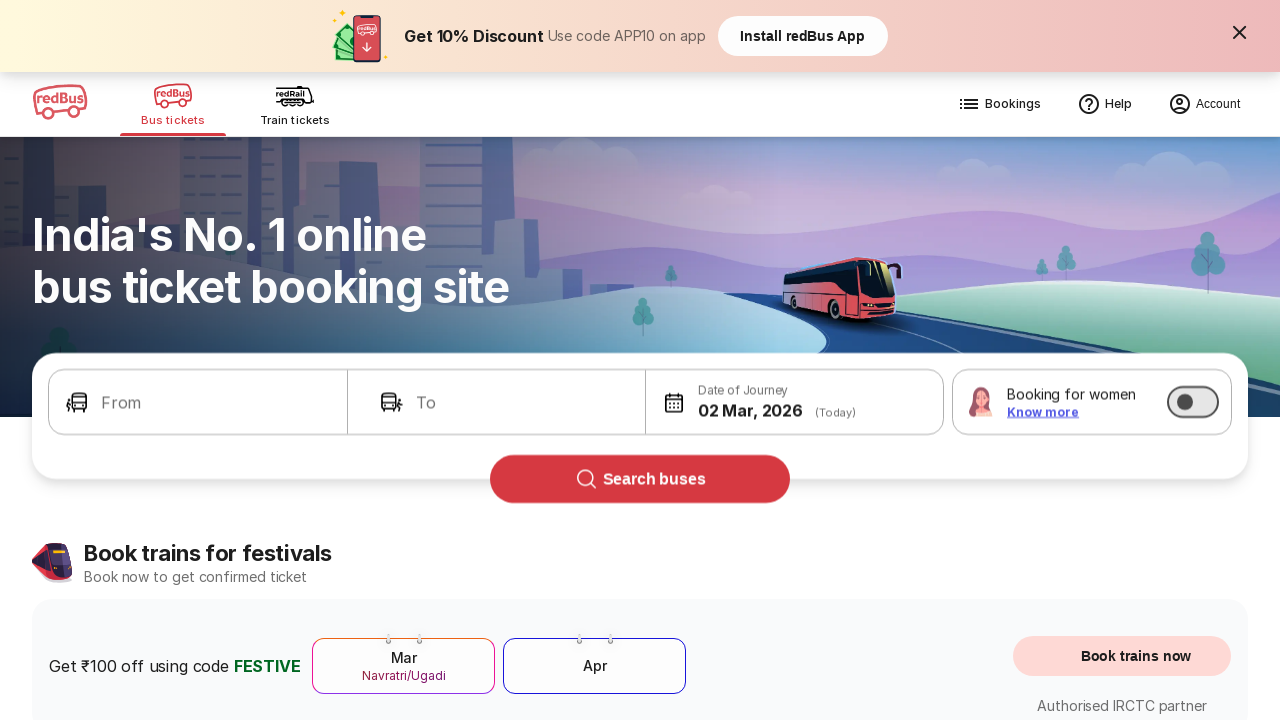

Printed Red Bus page title: Bus Booking Online and Train Tickets at Lowest Price - redBus
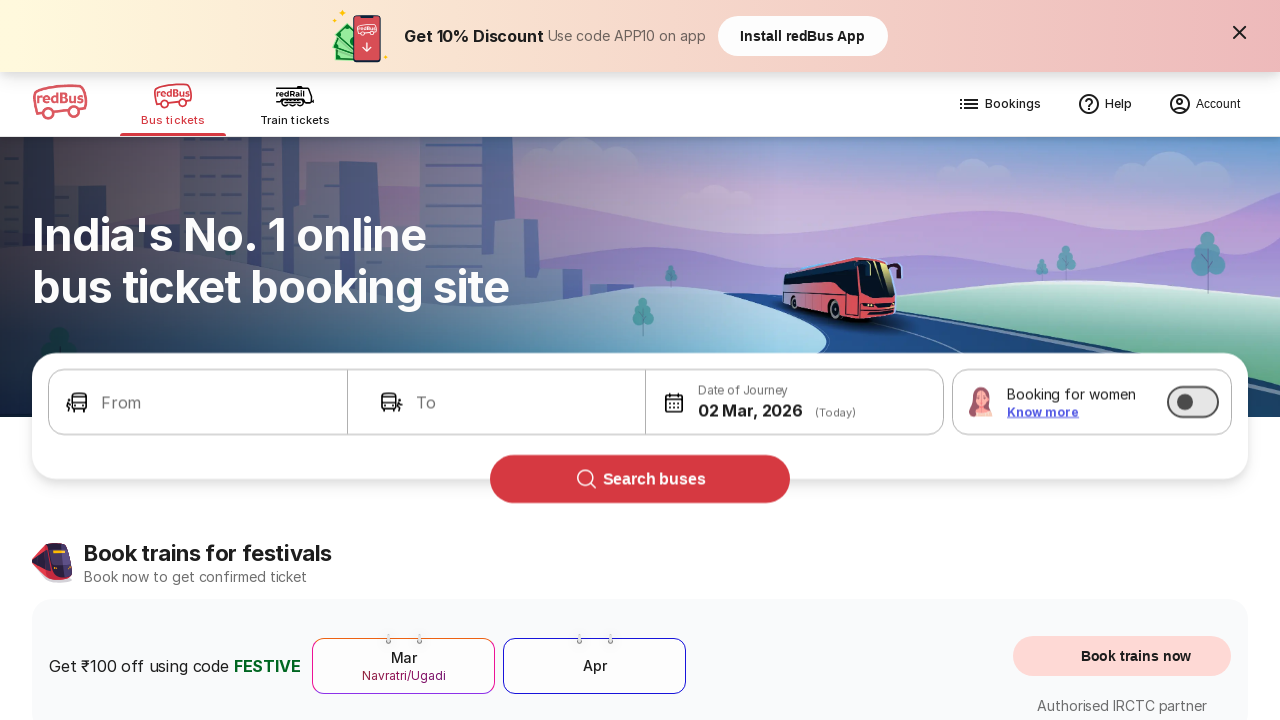

Printed Red Bus page URL: https://www.redbus.in/
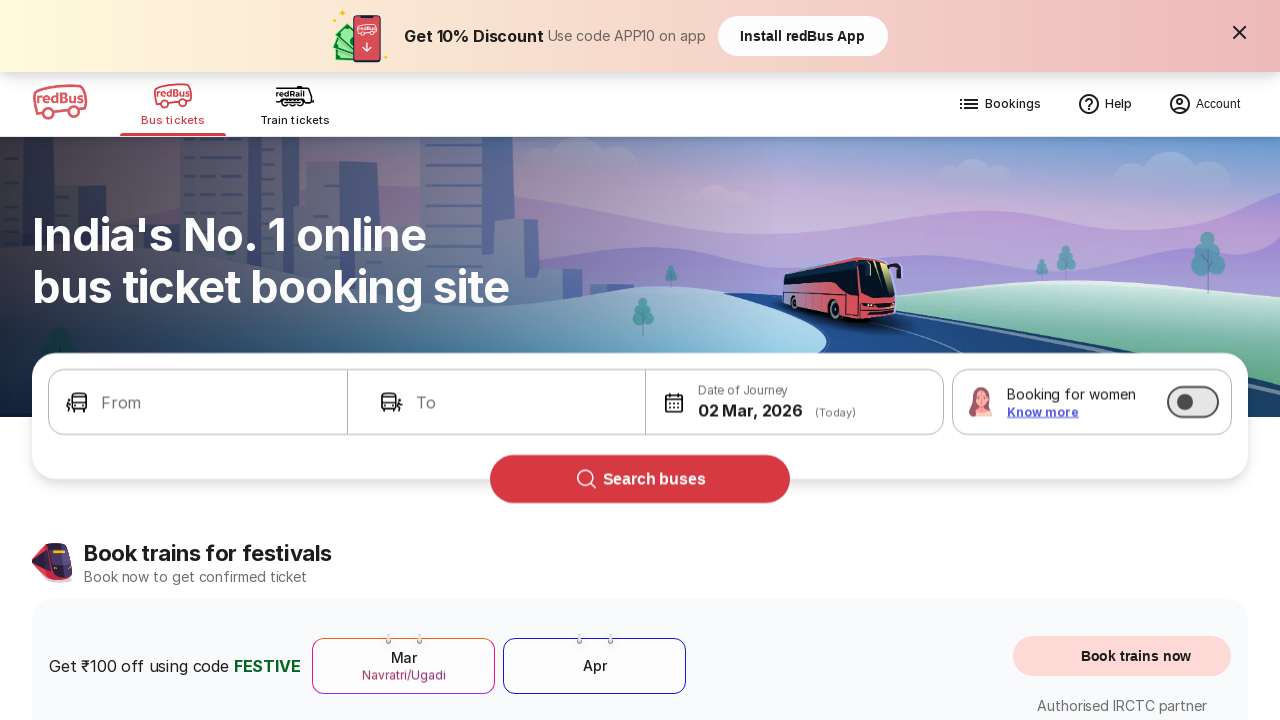

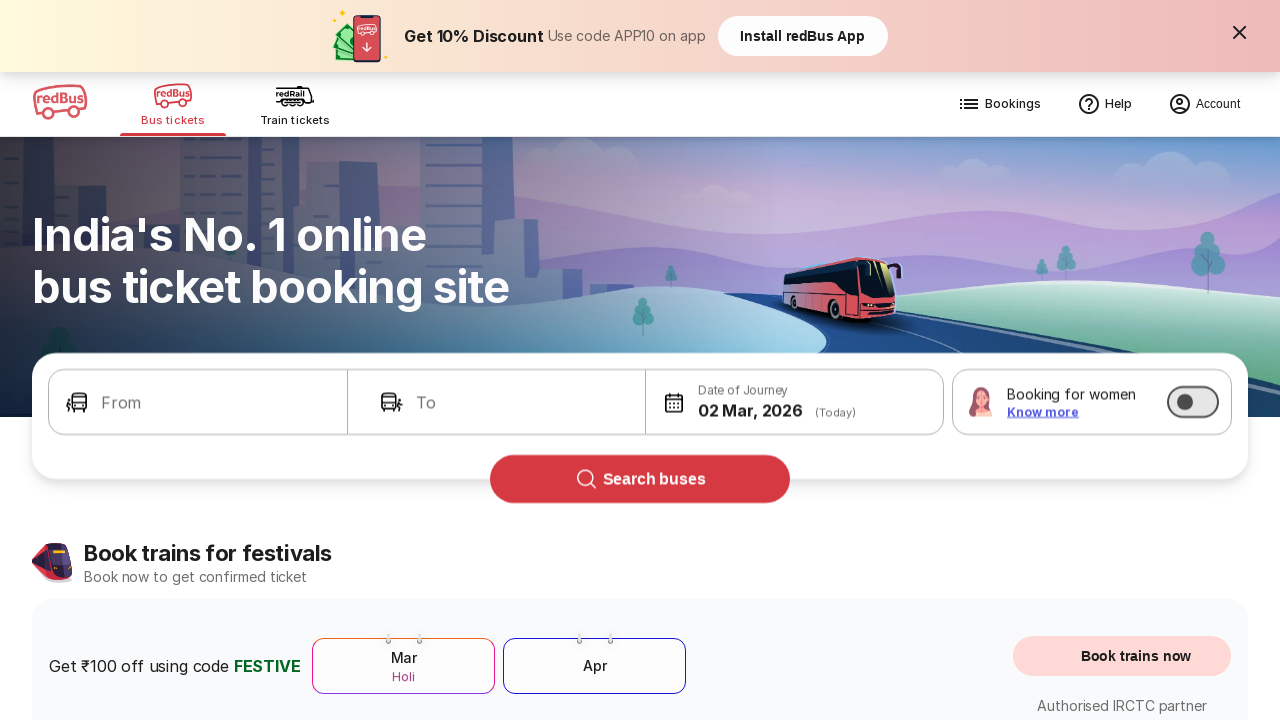